Tests alert handling by clicking a button to trigger an alert, reading the alert text, and accepting it

Starting URL: https://omayo.blogspot.com/

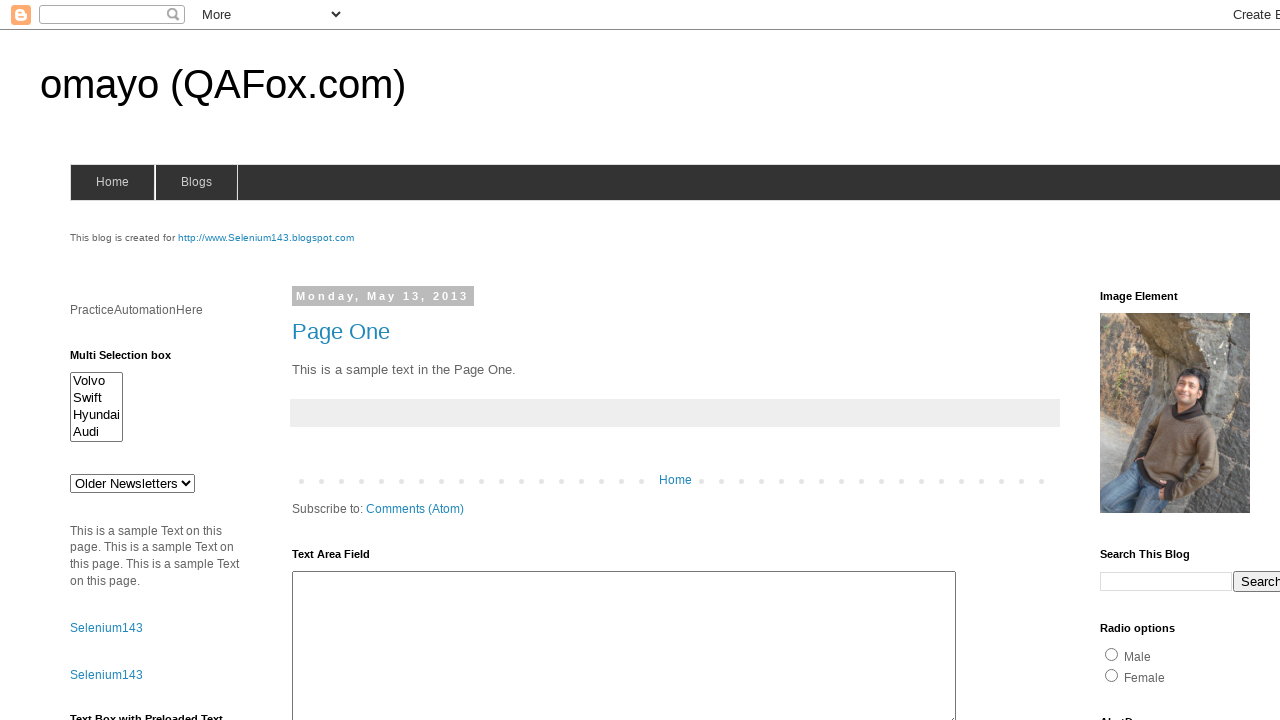

Clicked button to trigger alert at (1154, 361) on #alert1
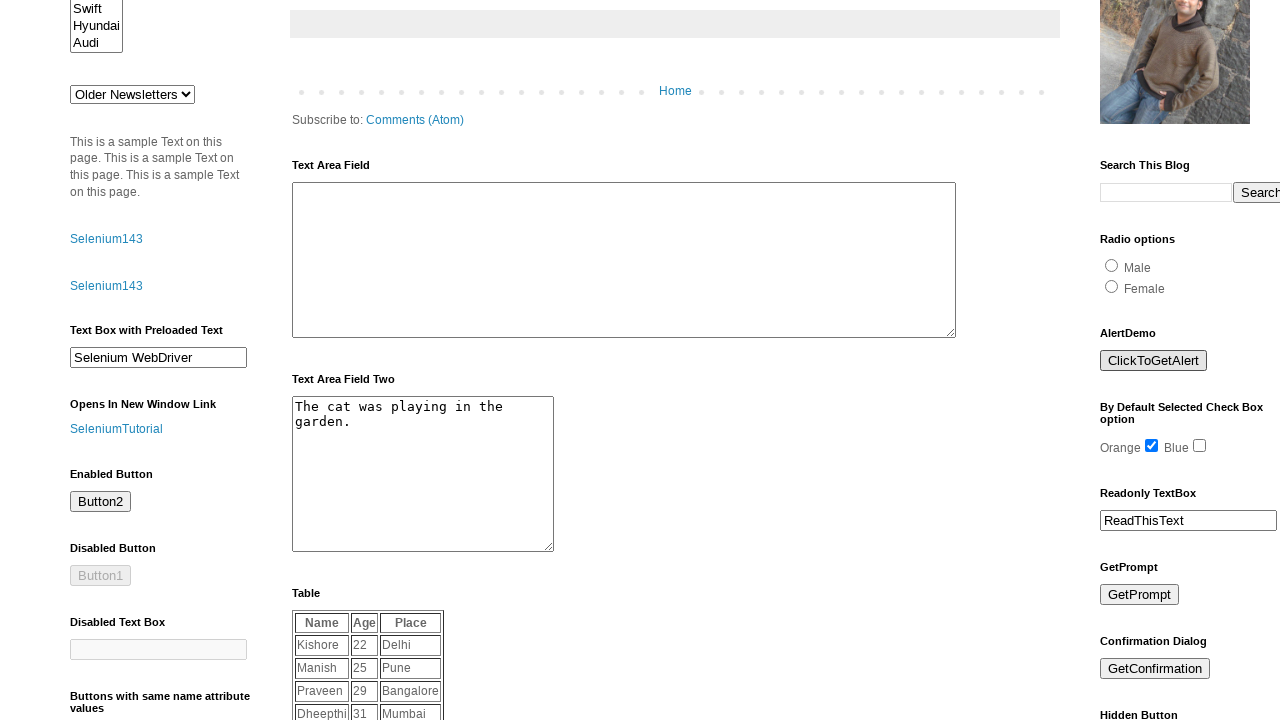

Set up alert dialog handler to accept alerts
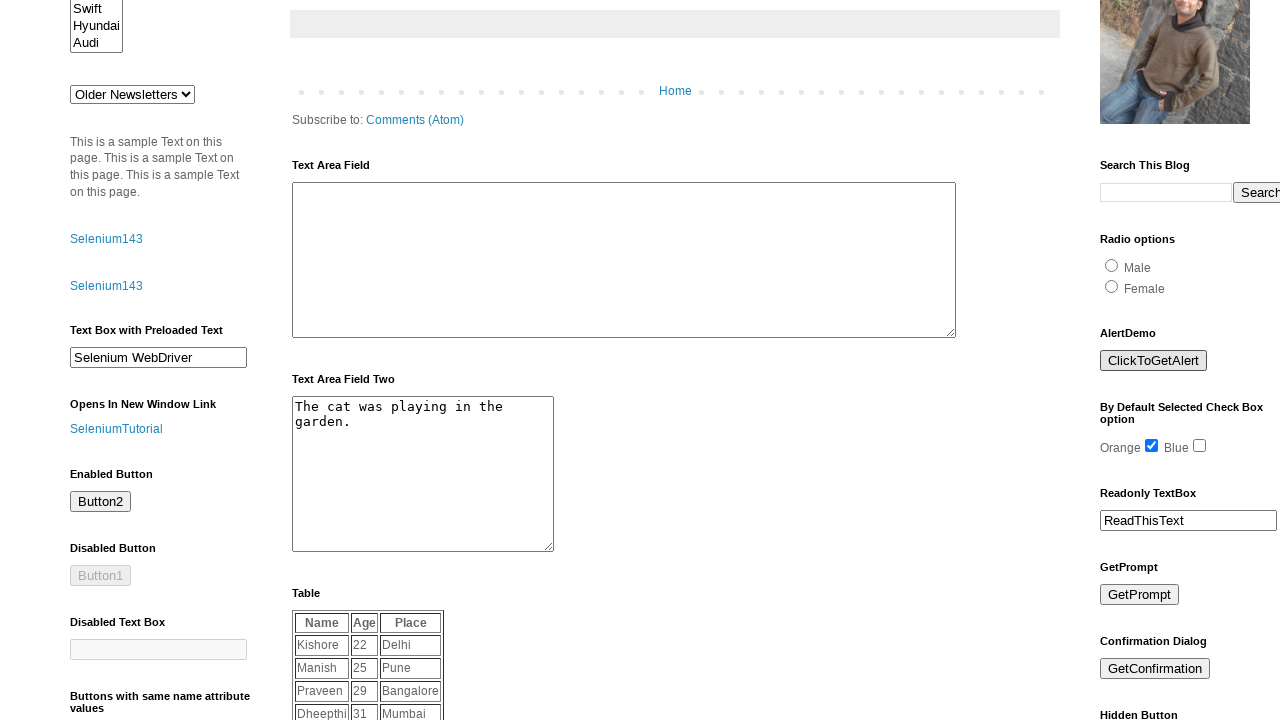

Waited for alert to be handled
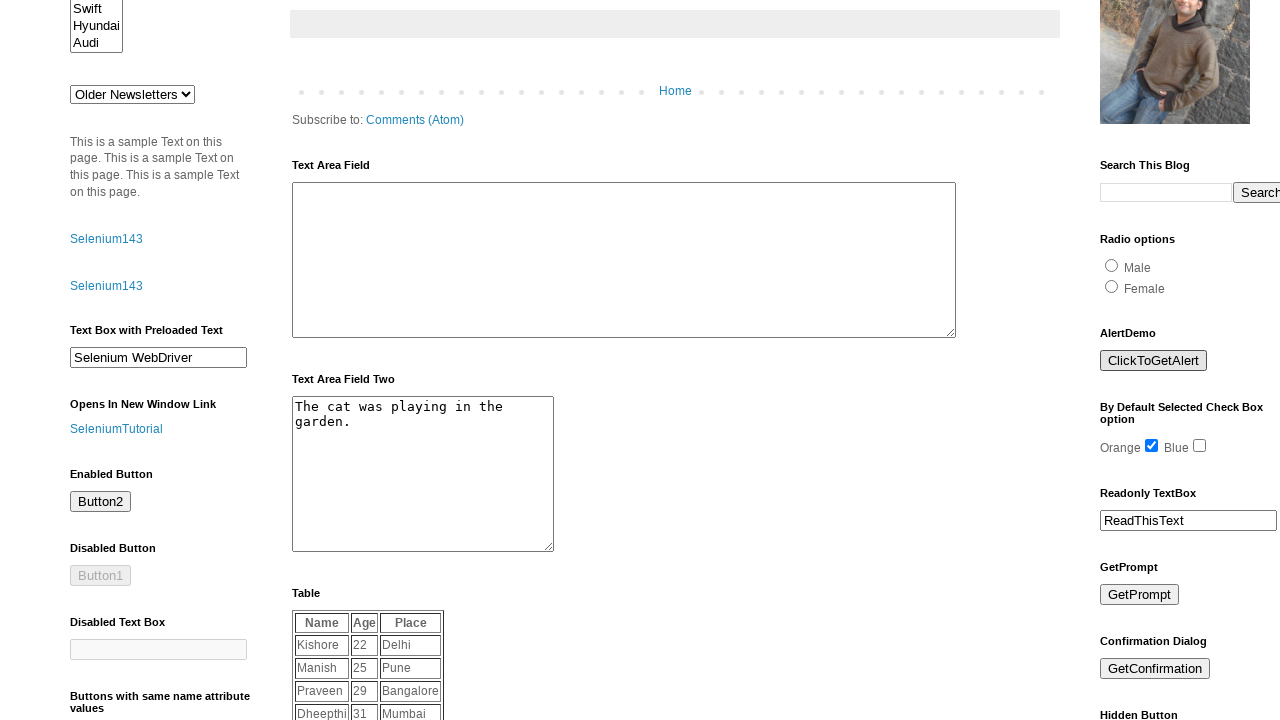

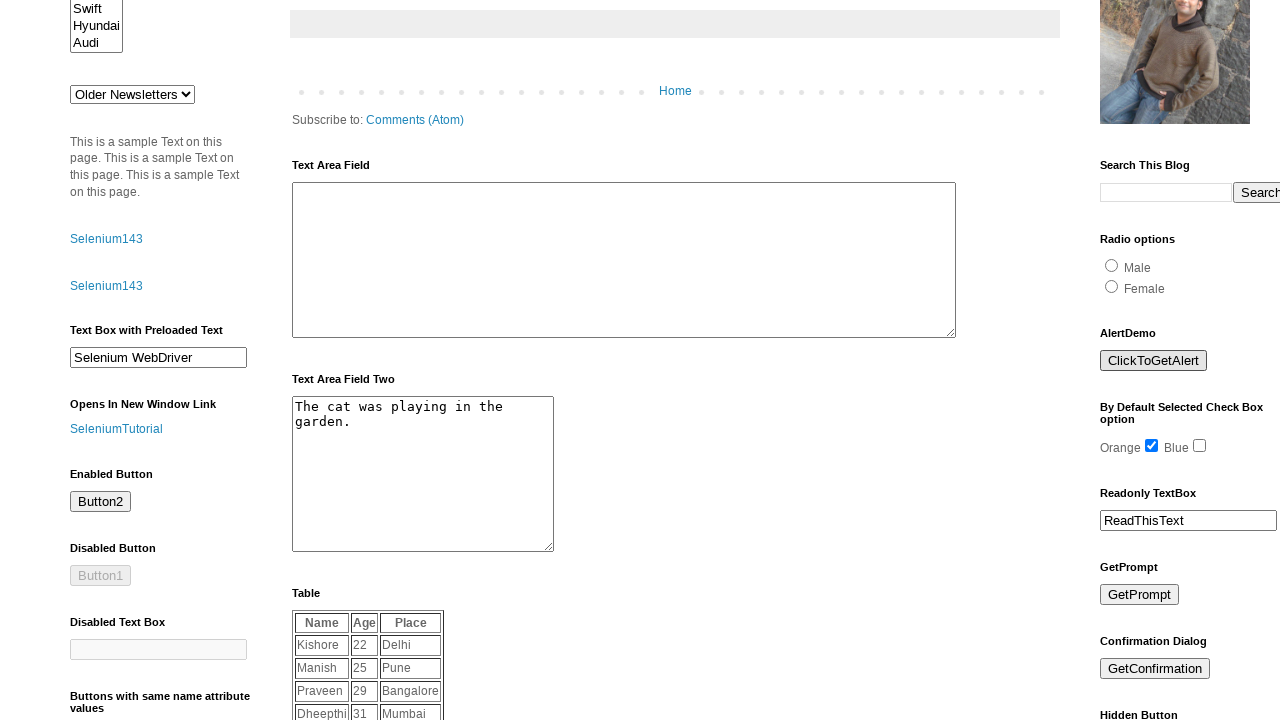